Tests navigation flow by searching for a book, viewing its details, then navigating back to the book store and verifying the URL

Starting URL: https://demoqa.com/books

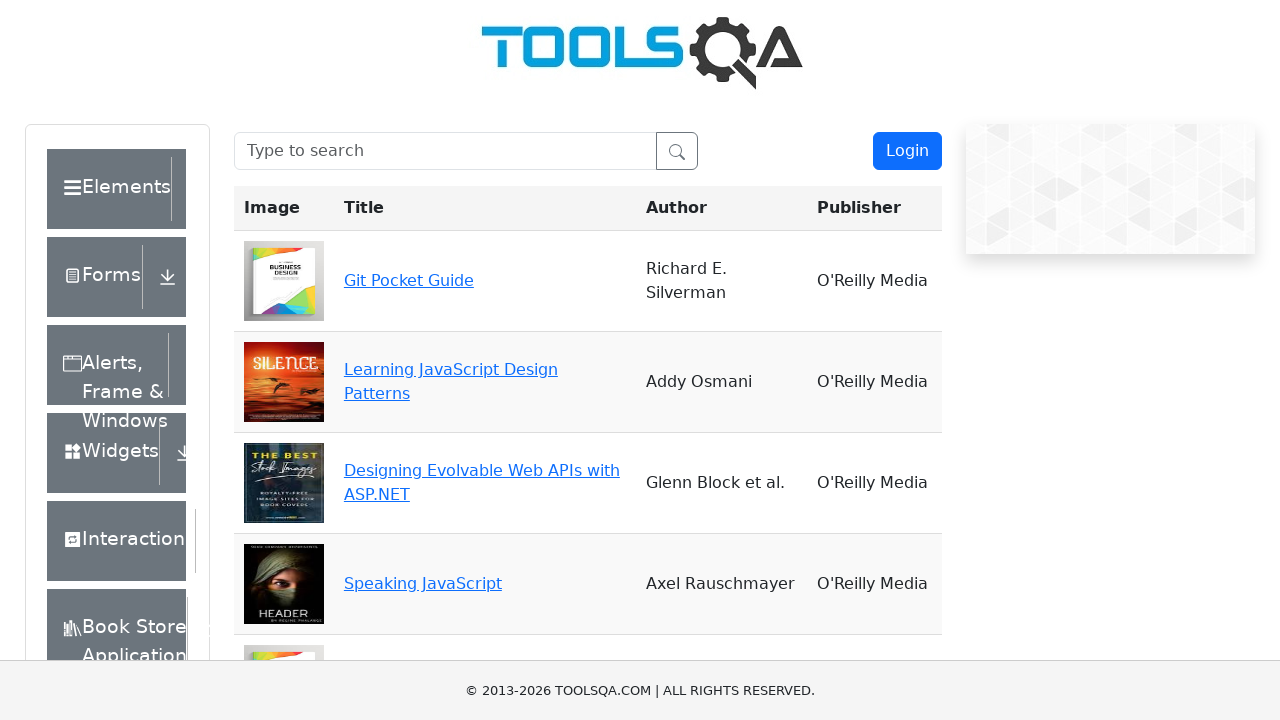

Filled search box with 'Git Pocket Guide' on #searchBox
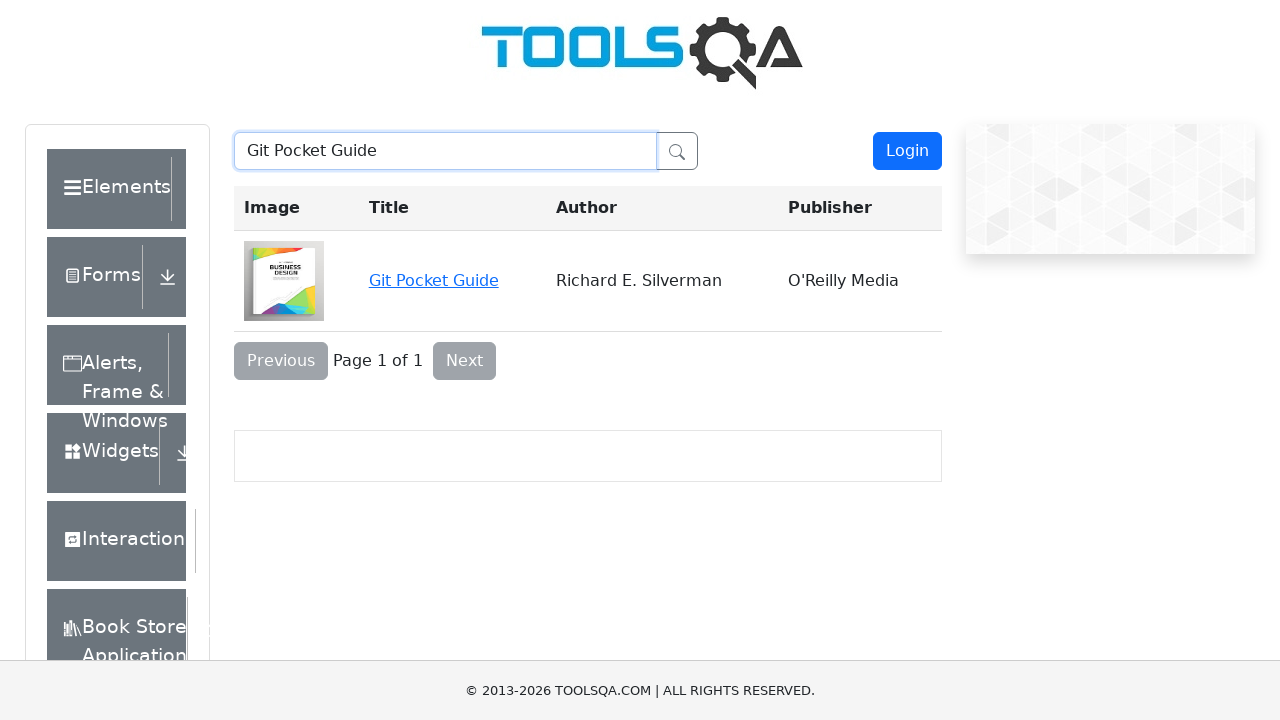

Search results loaded with Git Pocket Guide
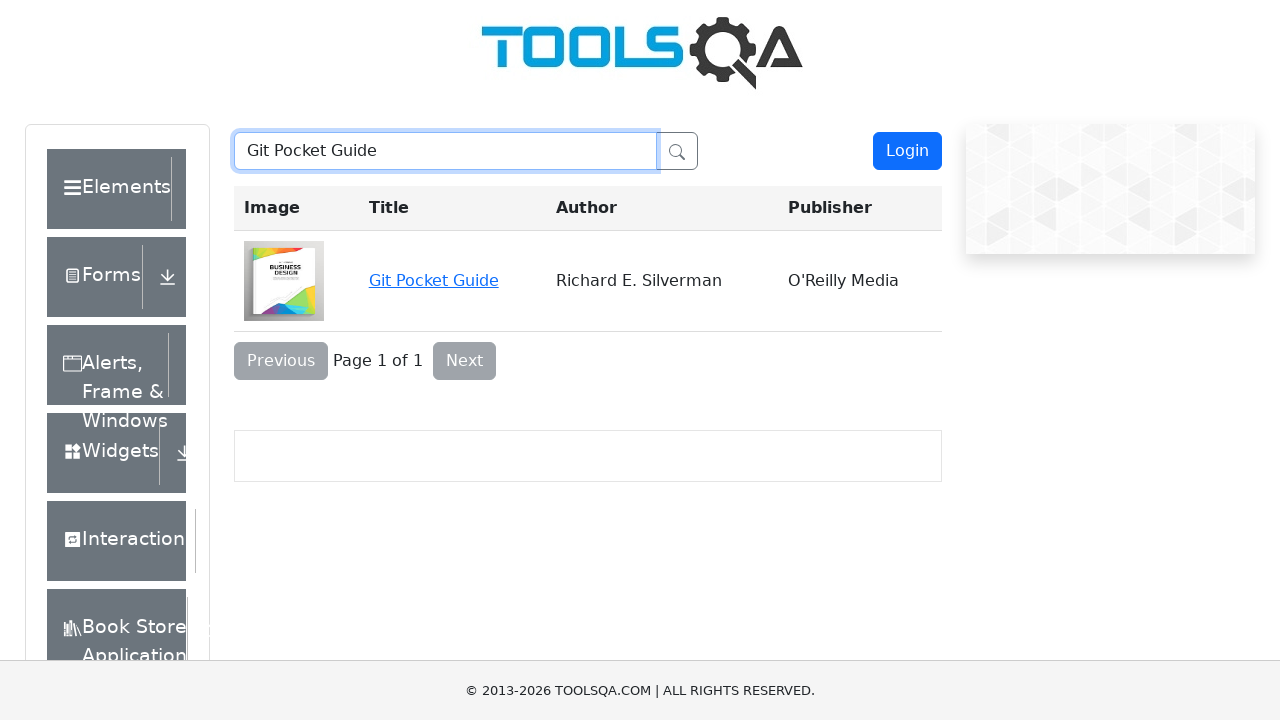

Clicked on Git Pocket Guide book title to view details at (434, 280) on a:has-text('Git Pocket Guide')
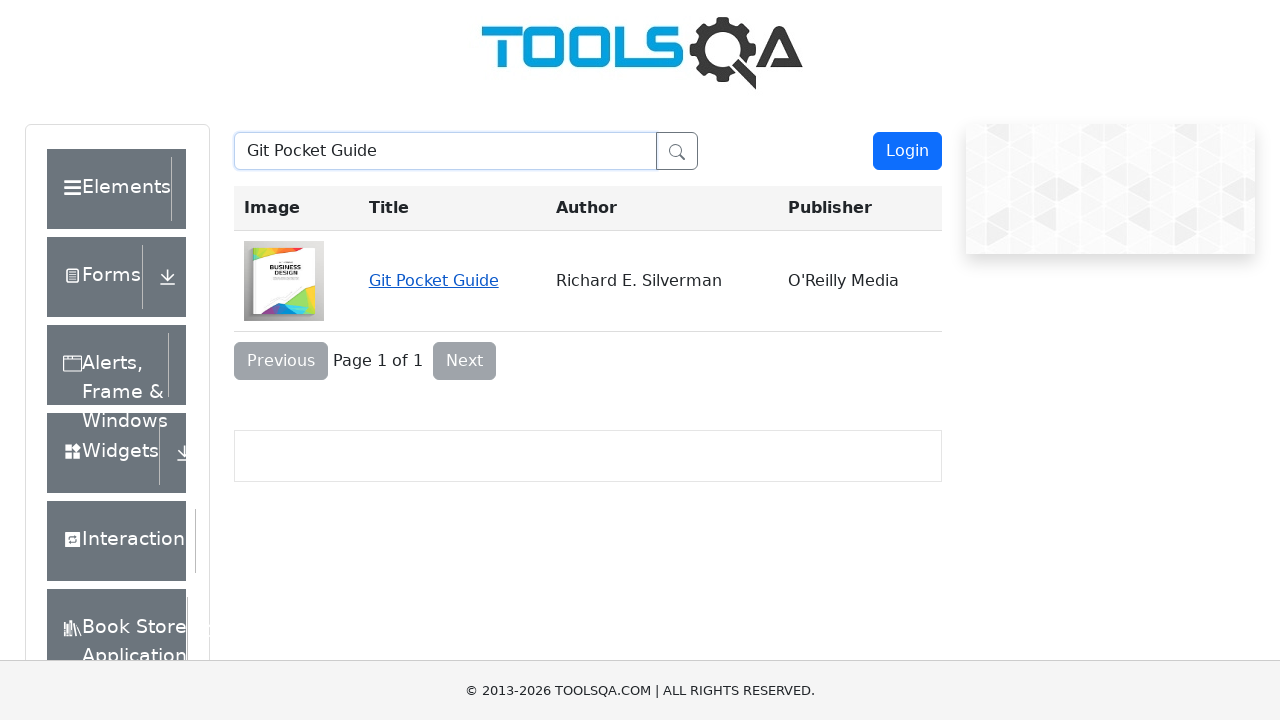

Clicked 'Back To Book Store' button at (337, 360) on text=Back To Book Store
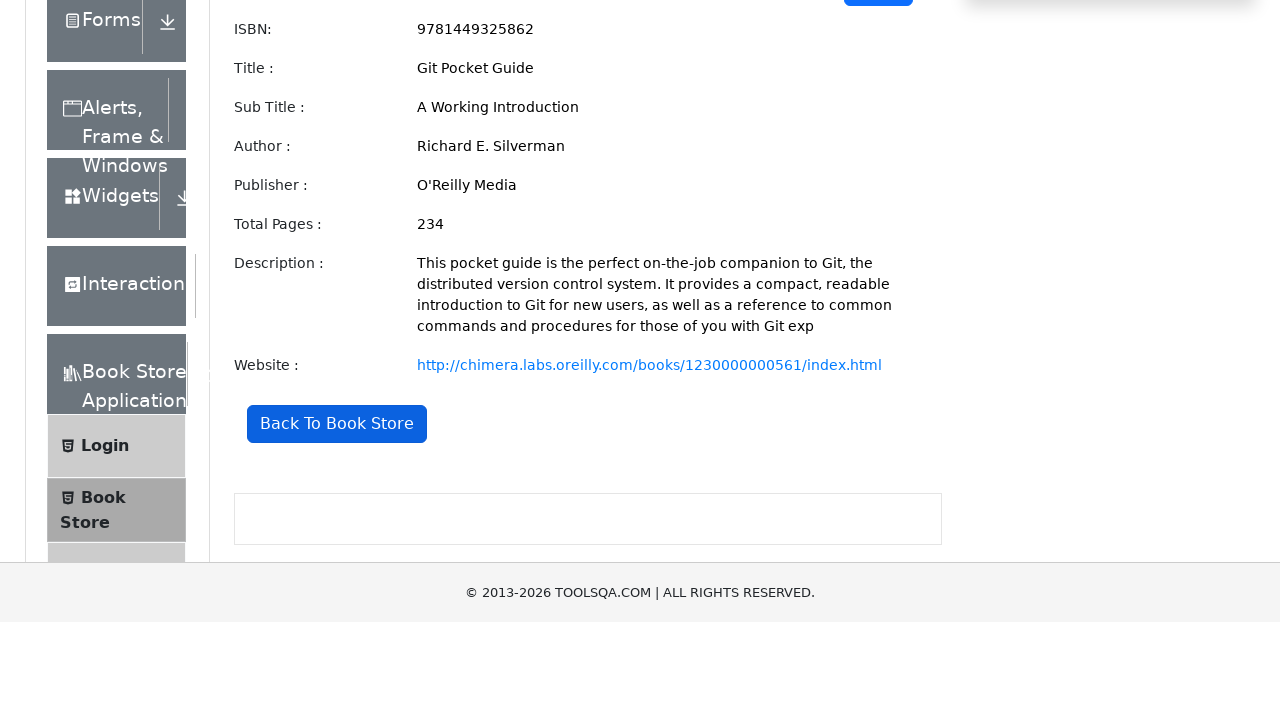

Verified navigation back to book store at https://demoqa.com/books
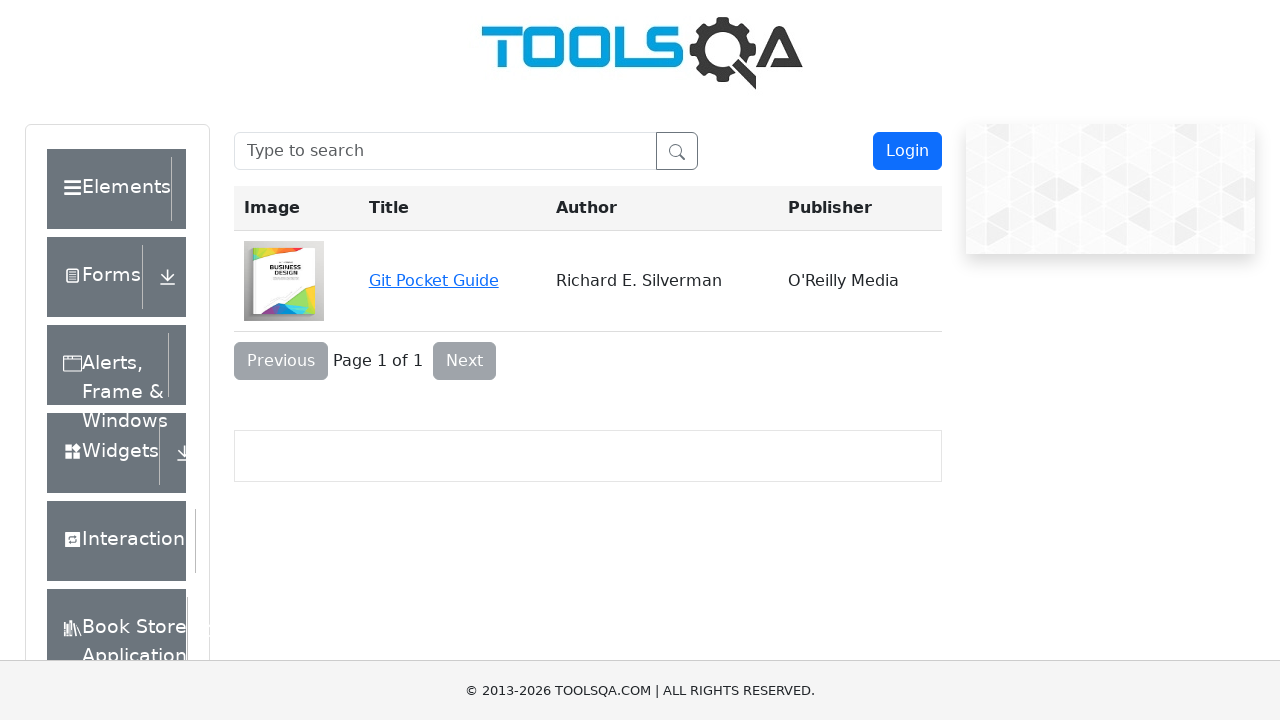

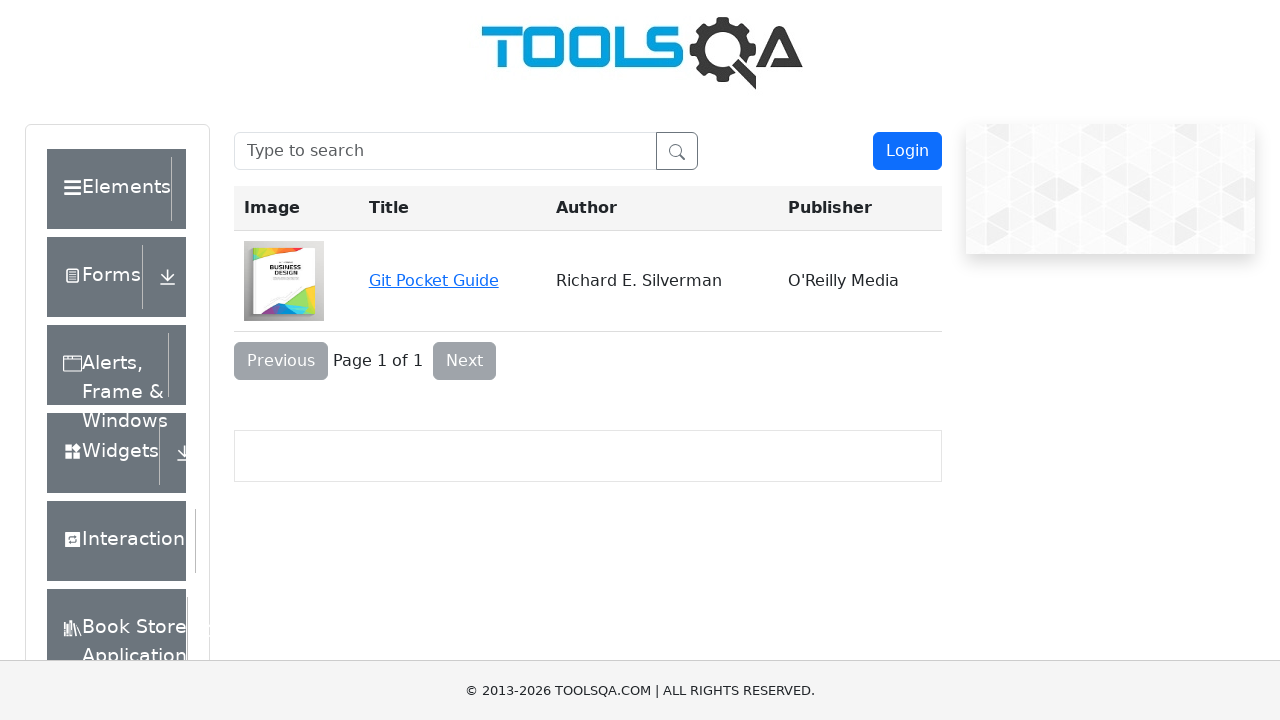